Tests clicking on the green button on the class attribute test page to verify no action is triggered

Starting URL: http://uitestingplayground.com/classattr

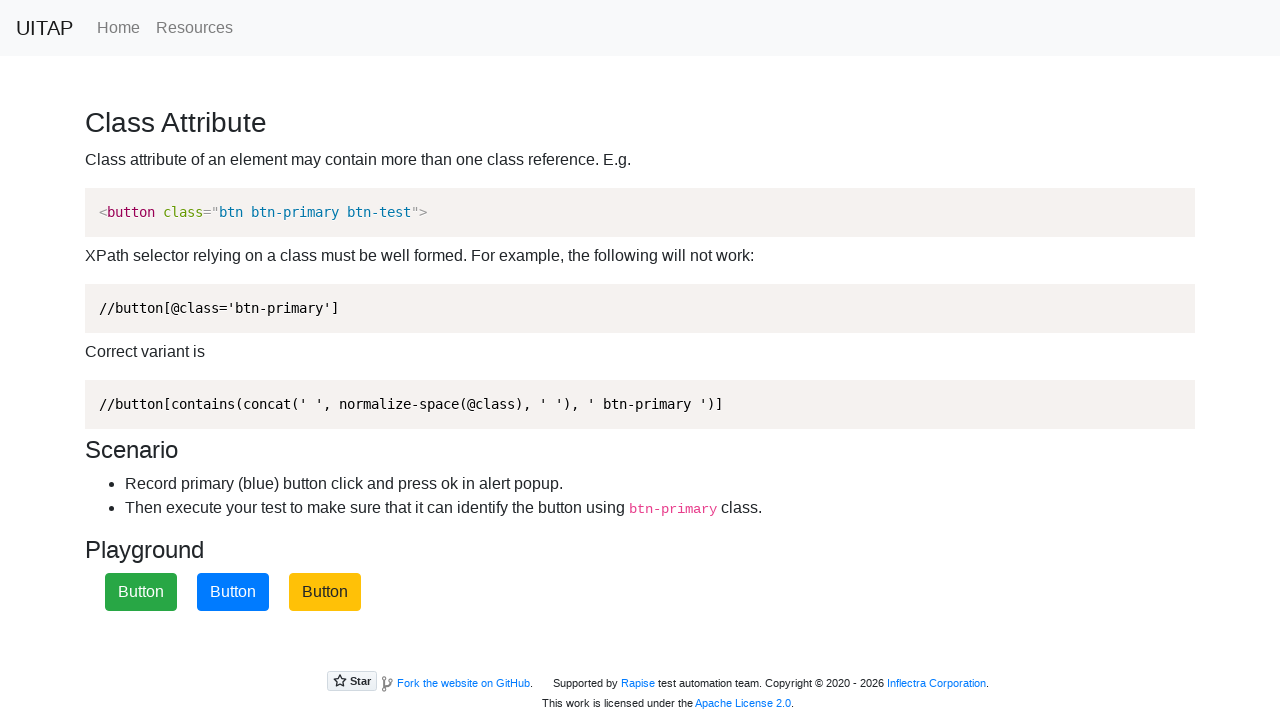

Navigated to class attribute test page
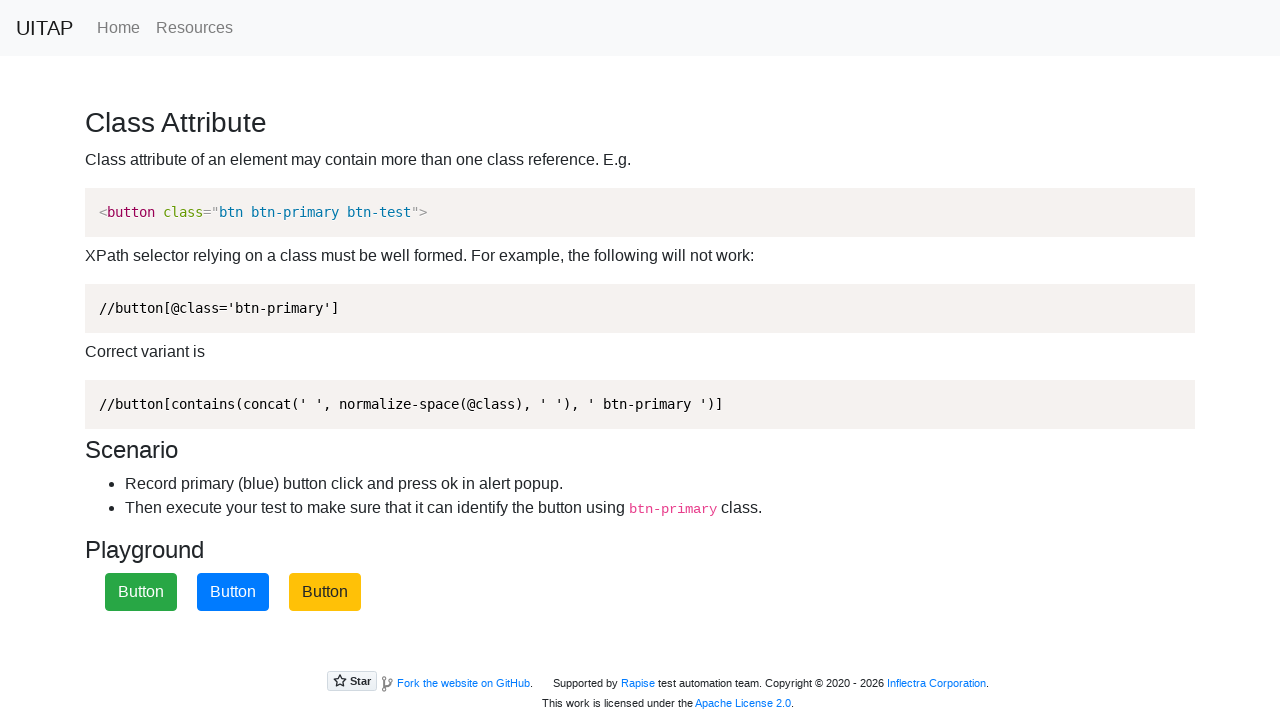

Clicked on green button to verify no action is triggered at (141, 592) on .btn.btn-success
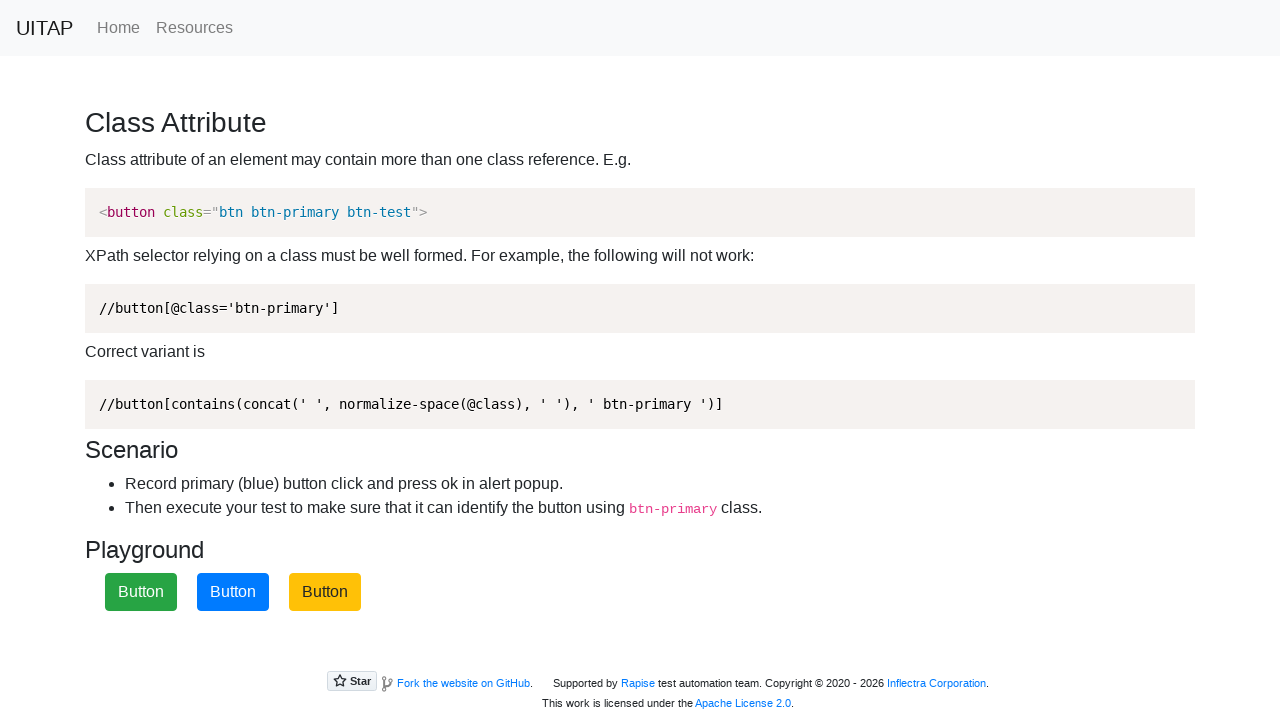

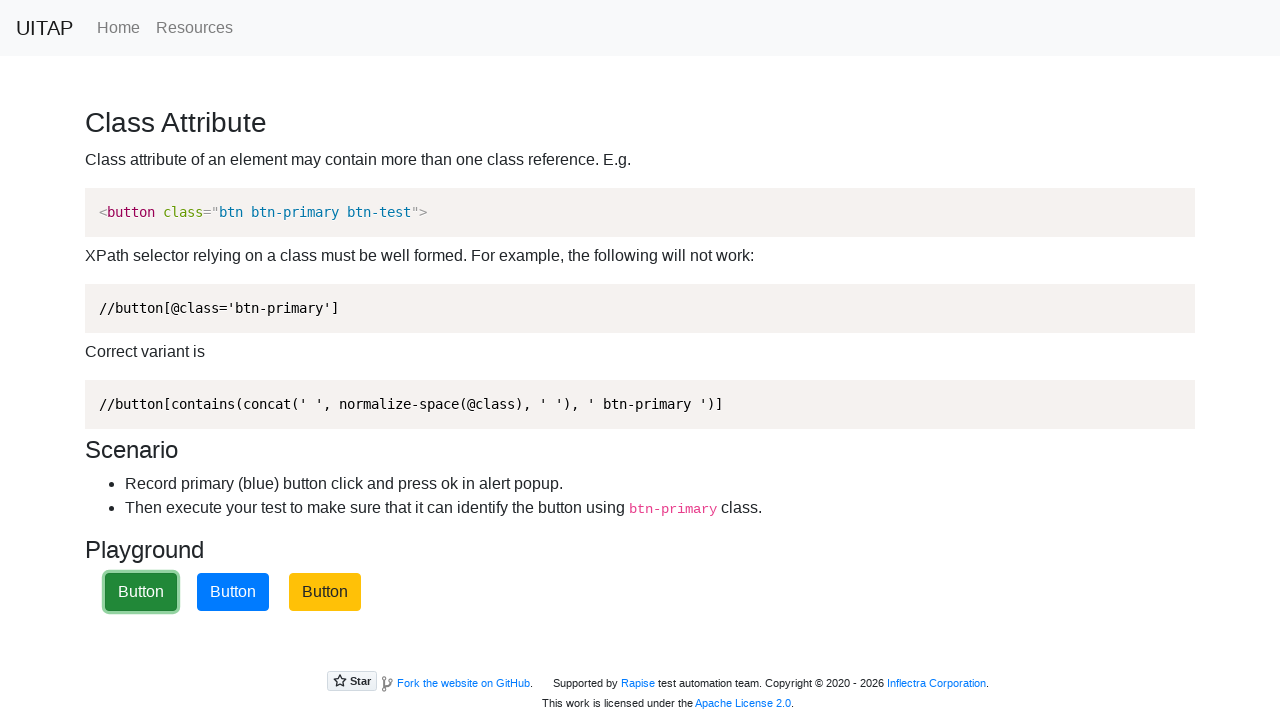